Tests routing functionality by navigating through multiple routes (home, workflow, brief) to verify each loads correctly.

Starting URL: https://aideas-redbaez.netlify.app

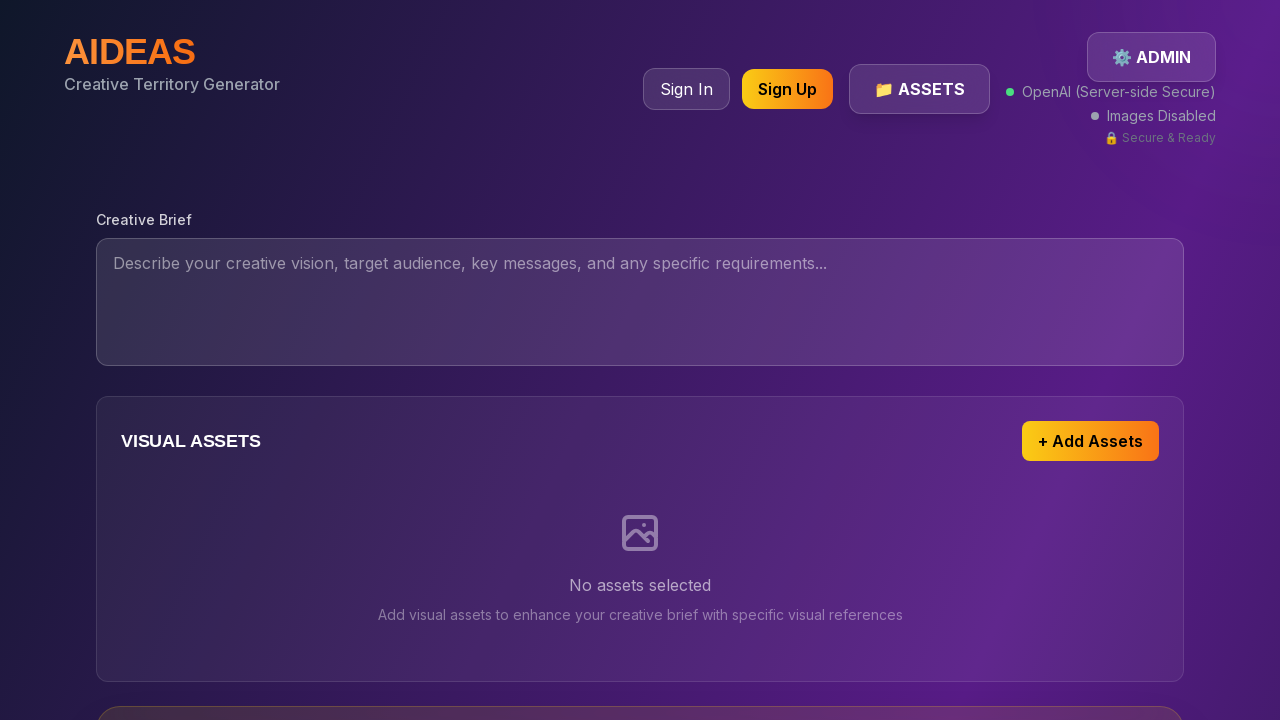

Home page network idle state reached
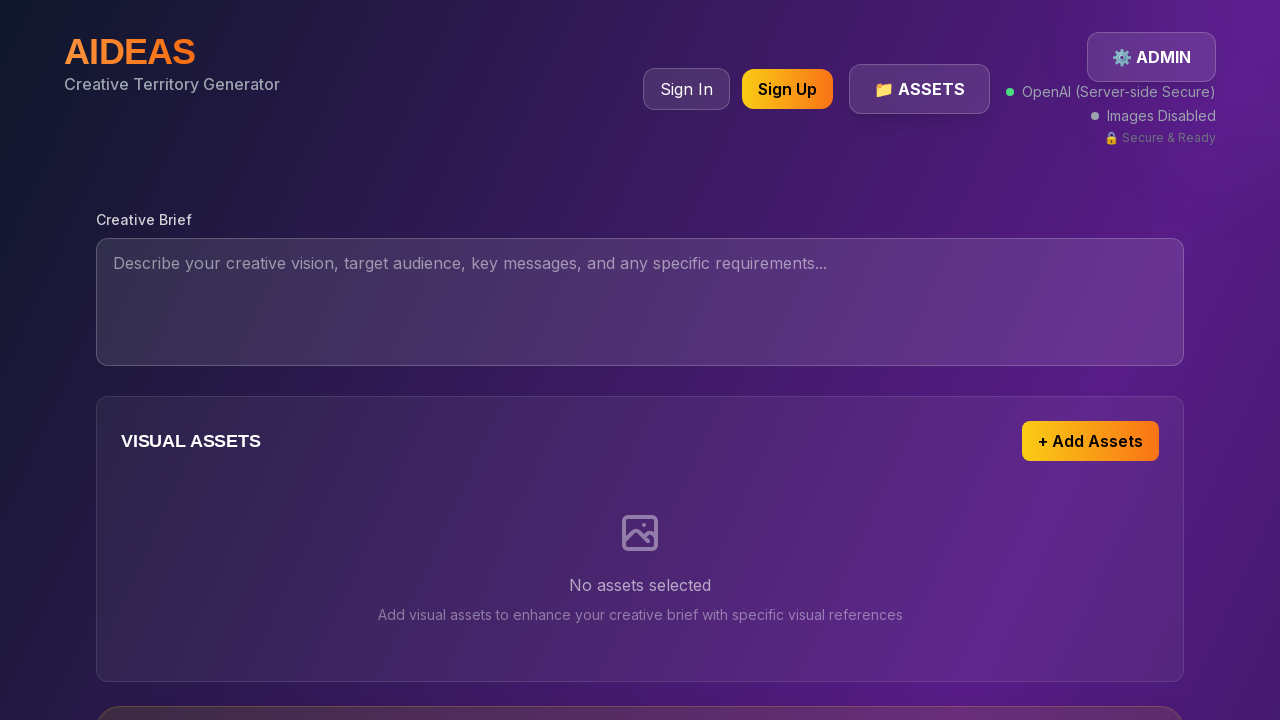

Home page body element loaded
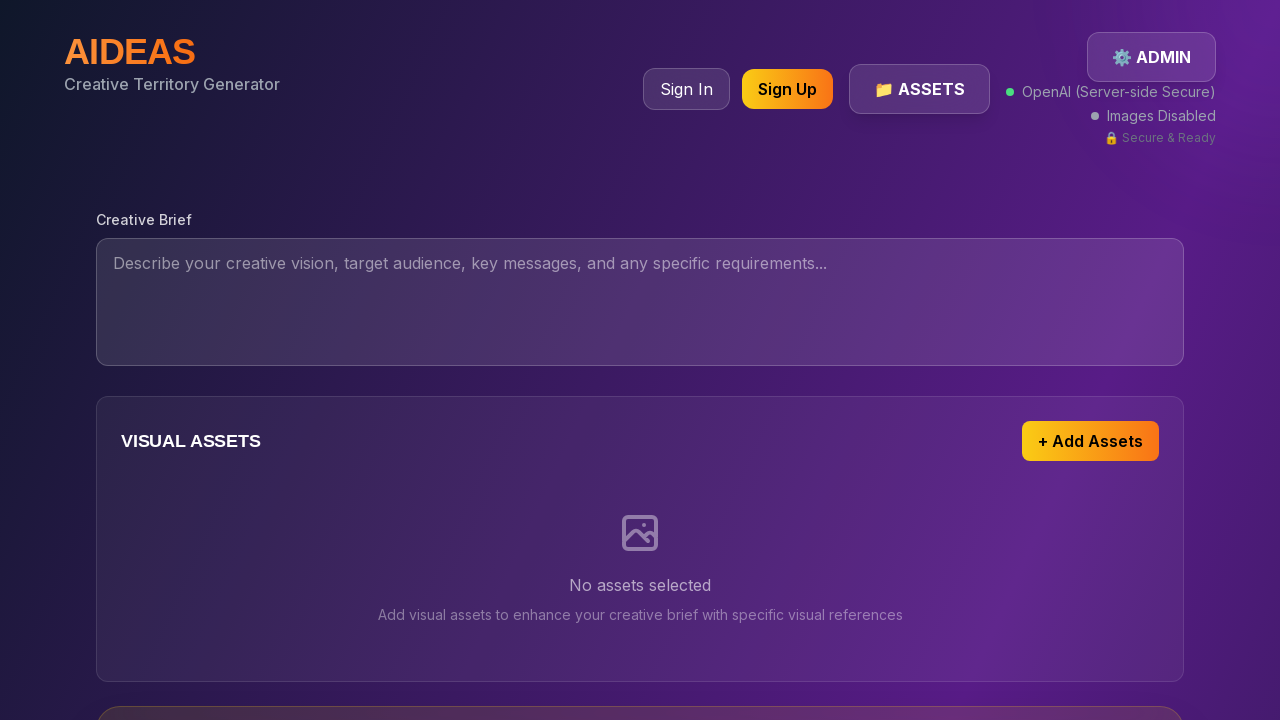

Navigated to workflow route
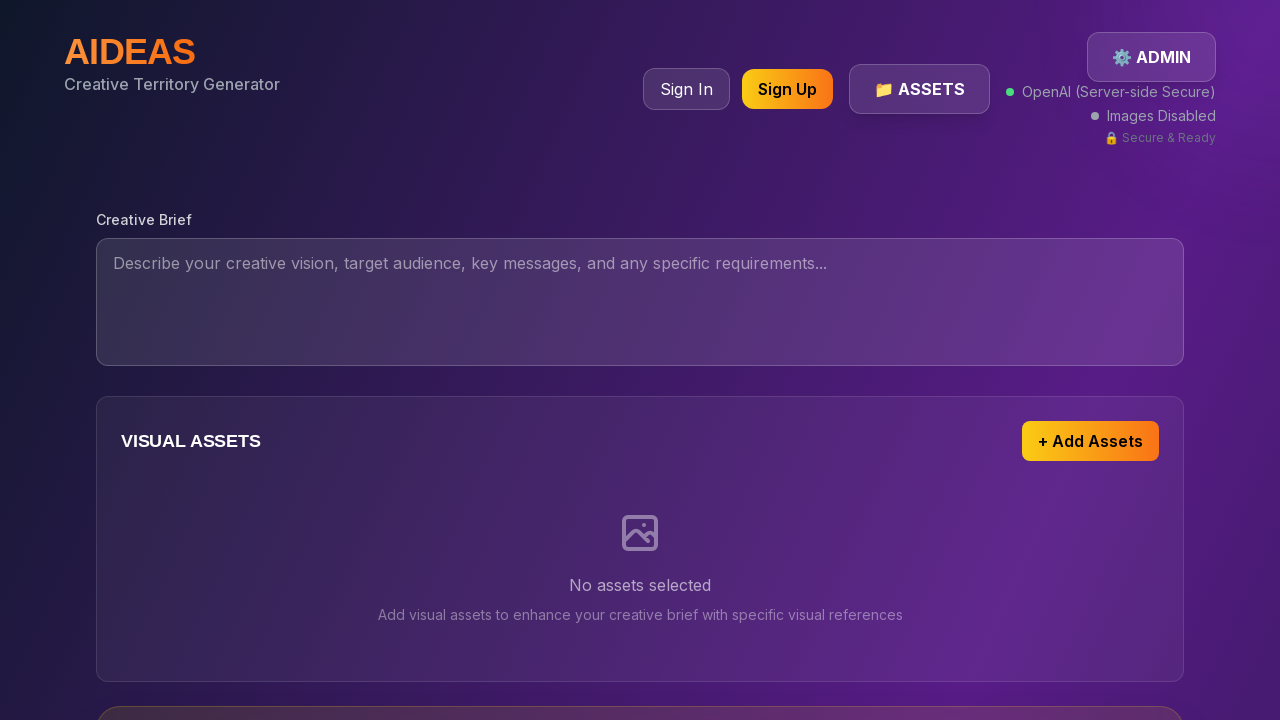

Workflow page network idle state reached
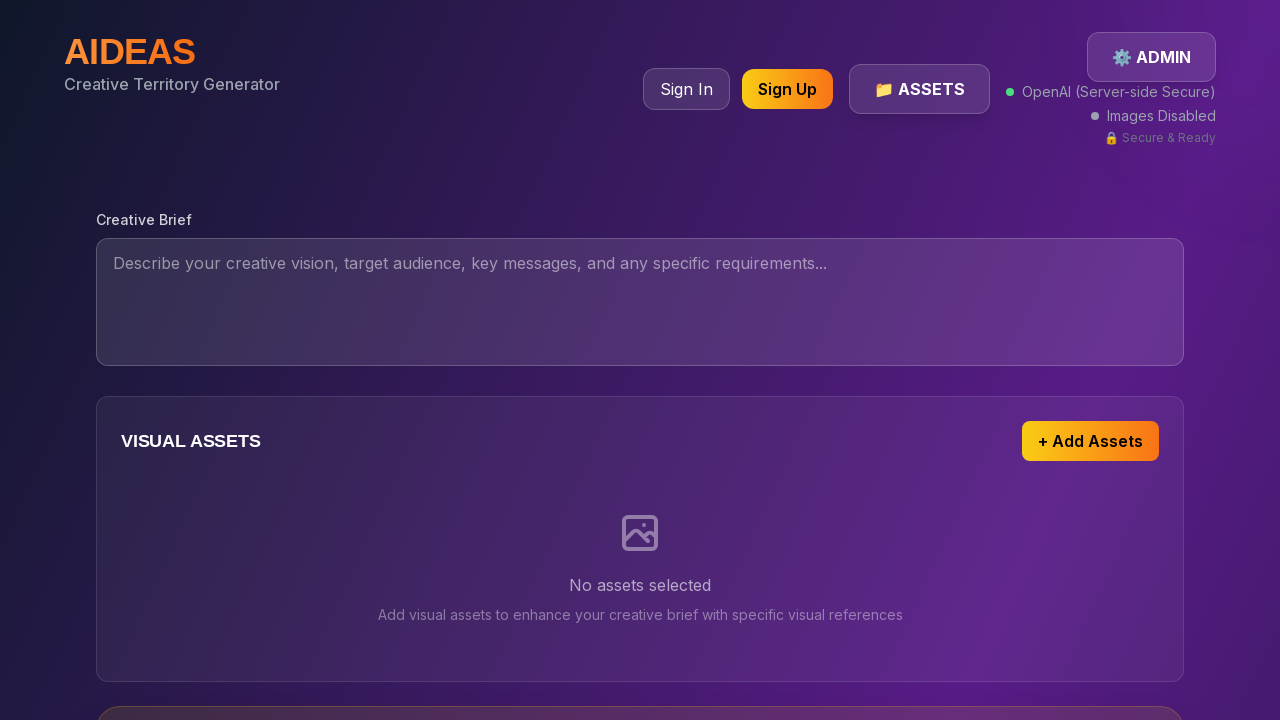

Workflow page body element loaded
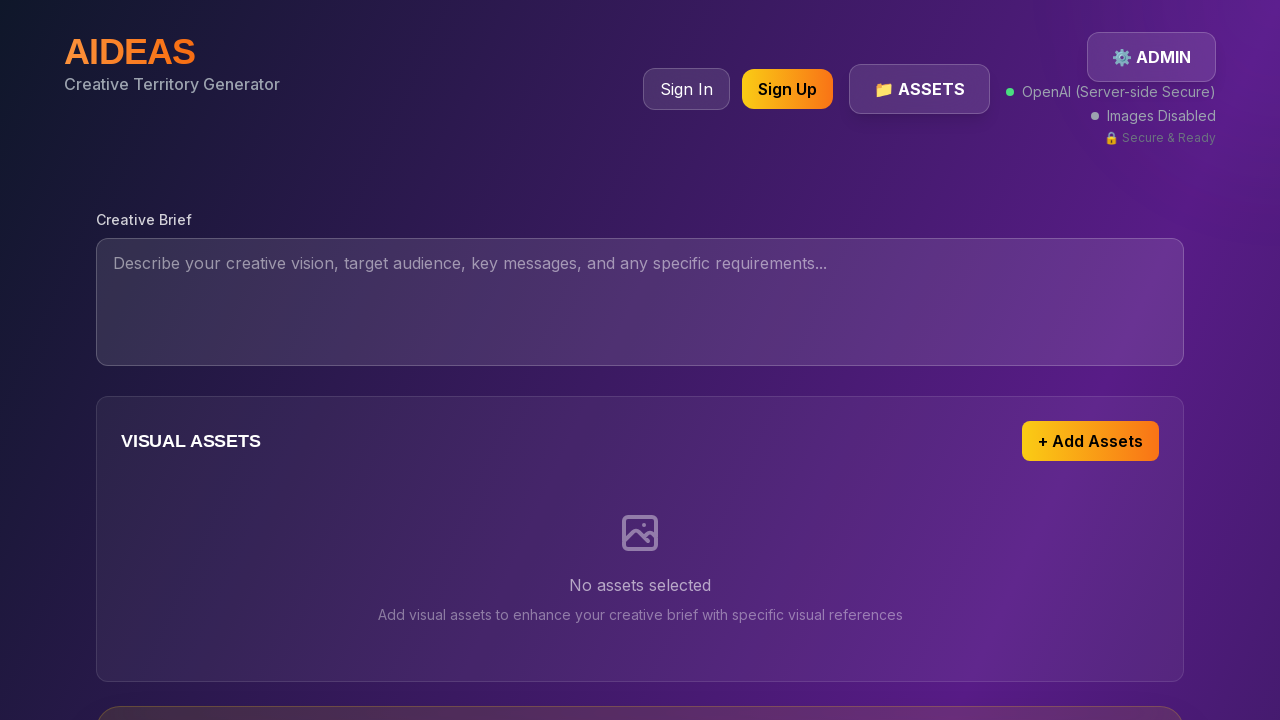

Navigated to brief route
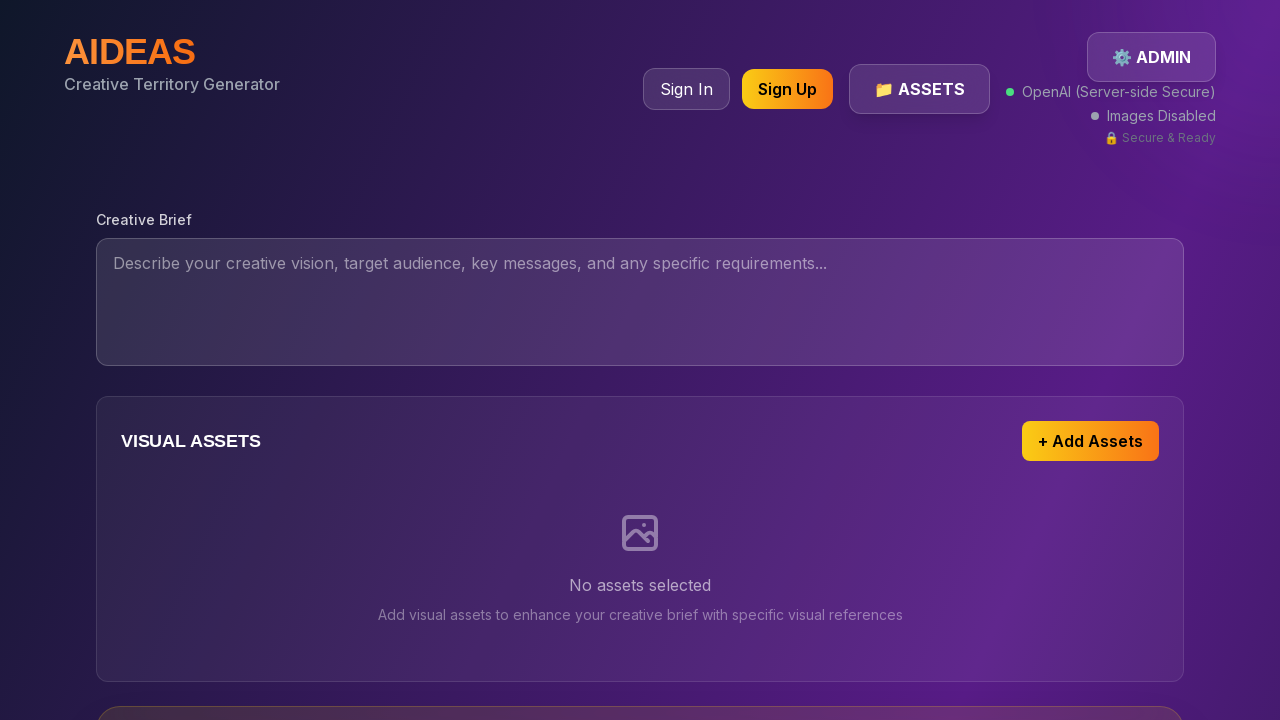

Brief page network idle state reached
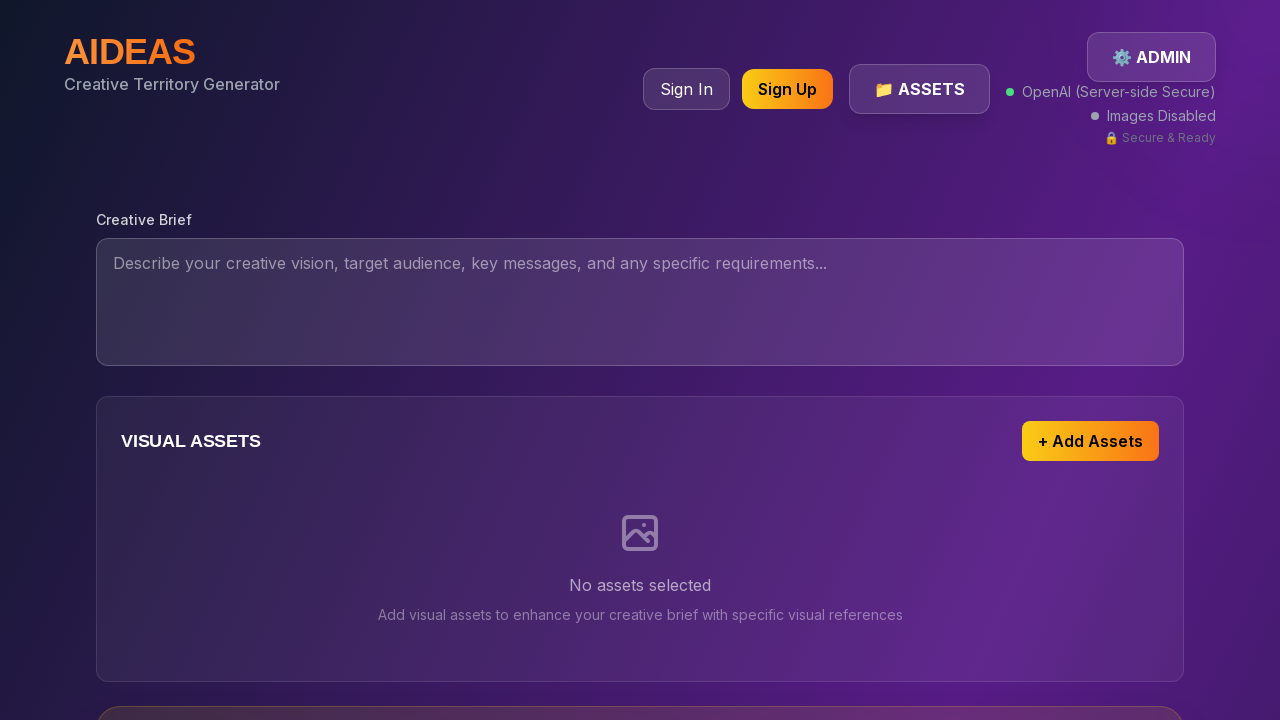

Brief page body element loaded
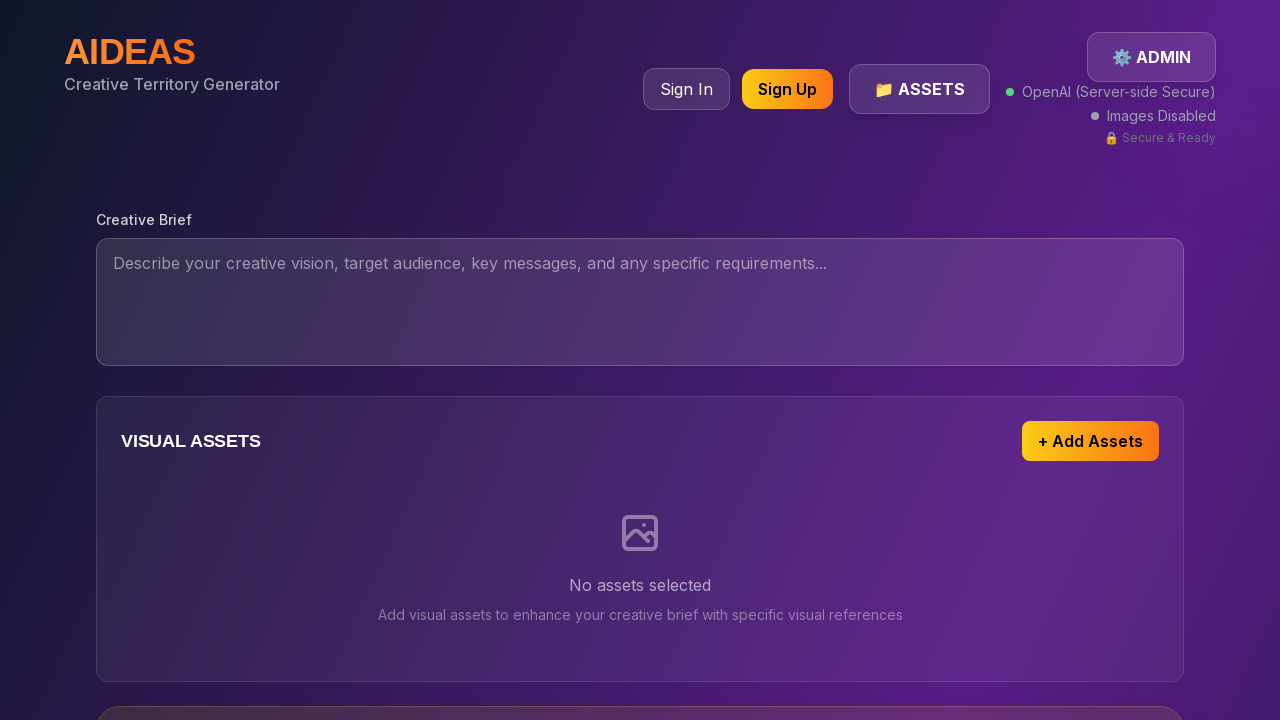

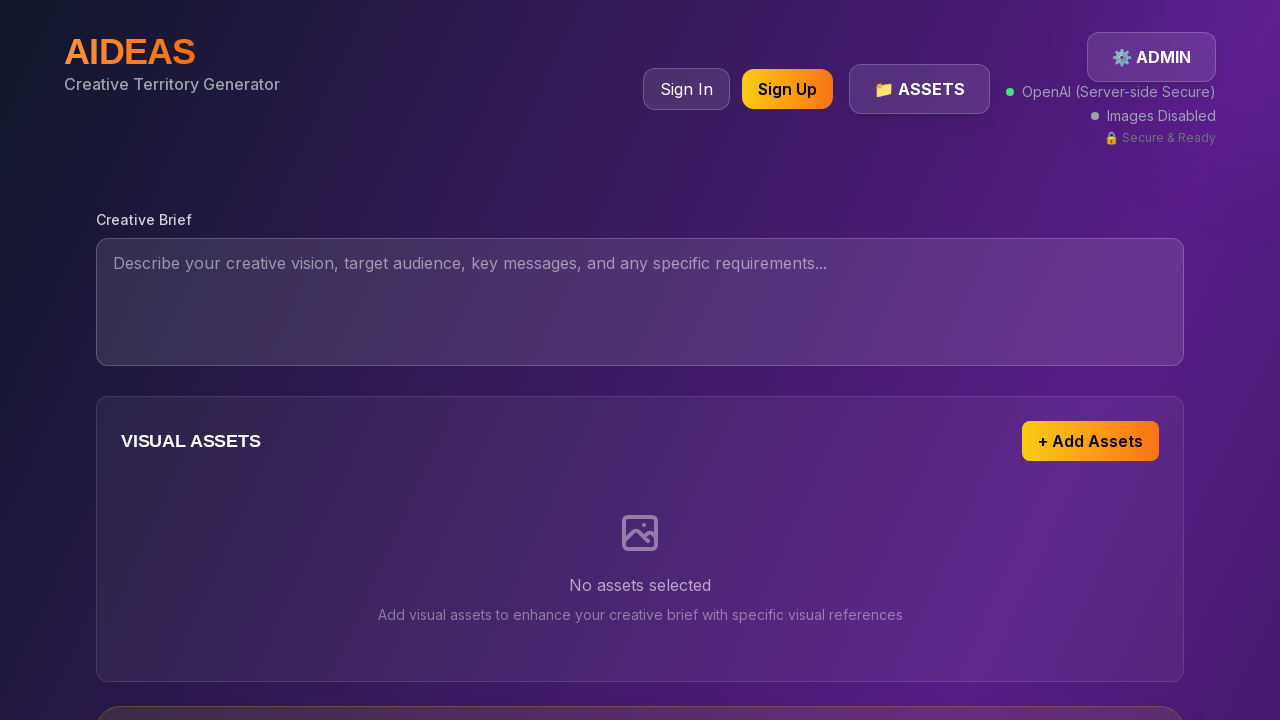